Tests multiple window handling by clicking on TimeTable/Track menu, navigating to a new window, verifying the title, and returning to the main window

Starting URL: https://www.apsrtconline.in/

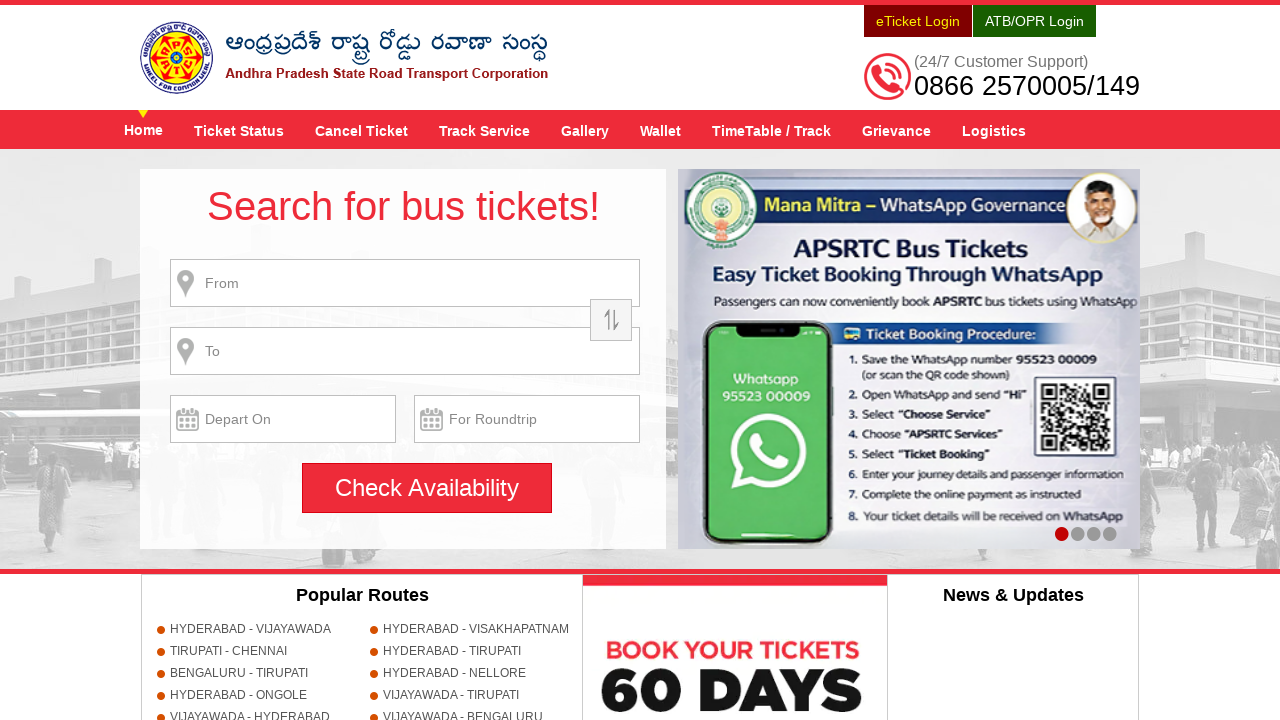

Clicked on TimeTable / Track menu link at (772, 130) on xpath=//a[@title='TimeTable / Track']
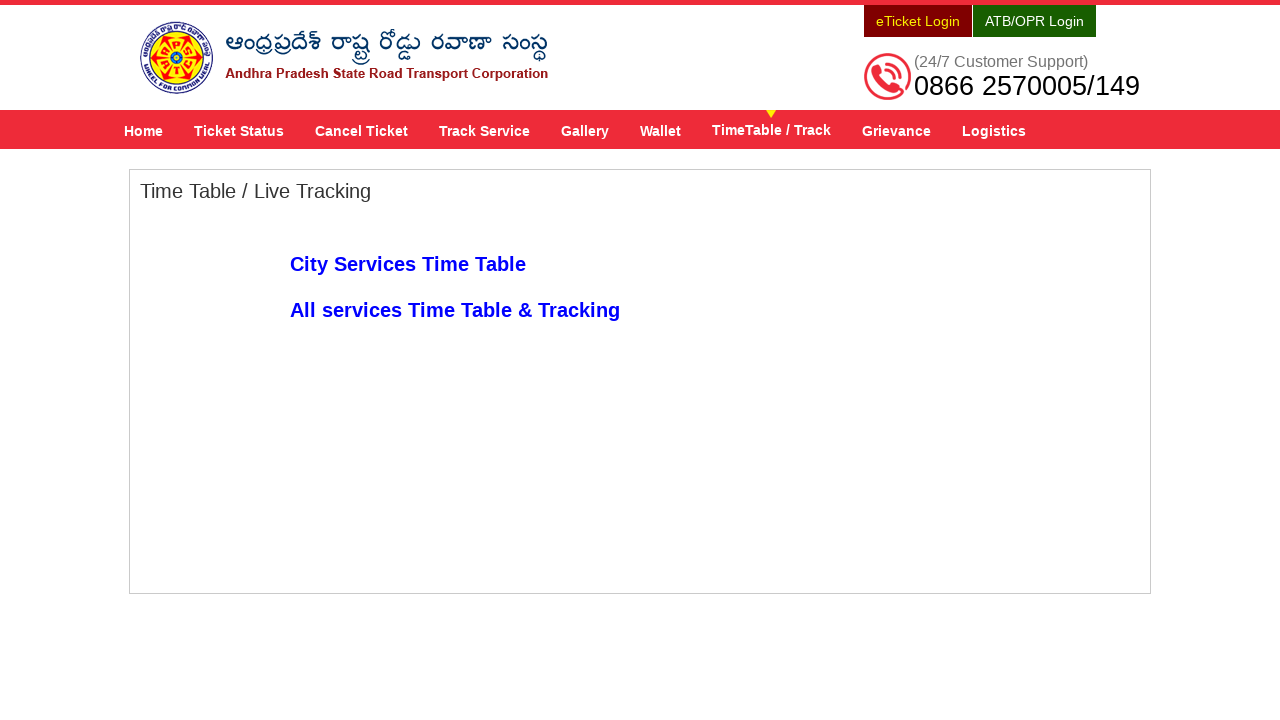

Clicked on All services Time Table & Tracking link at (455, 310) on xpath=//a[text()='All services Time Table & Tracking']
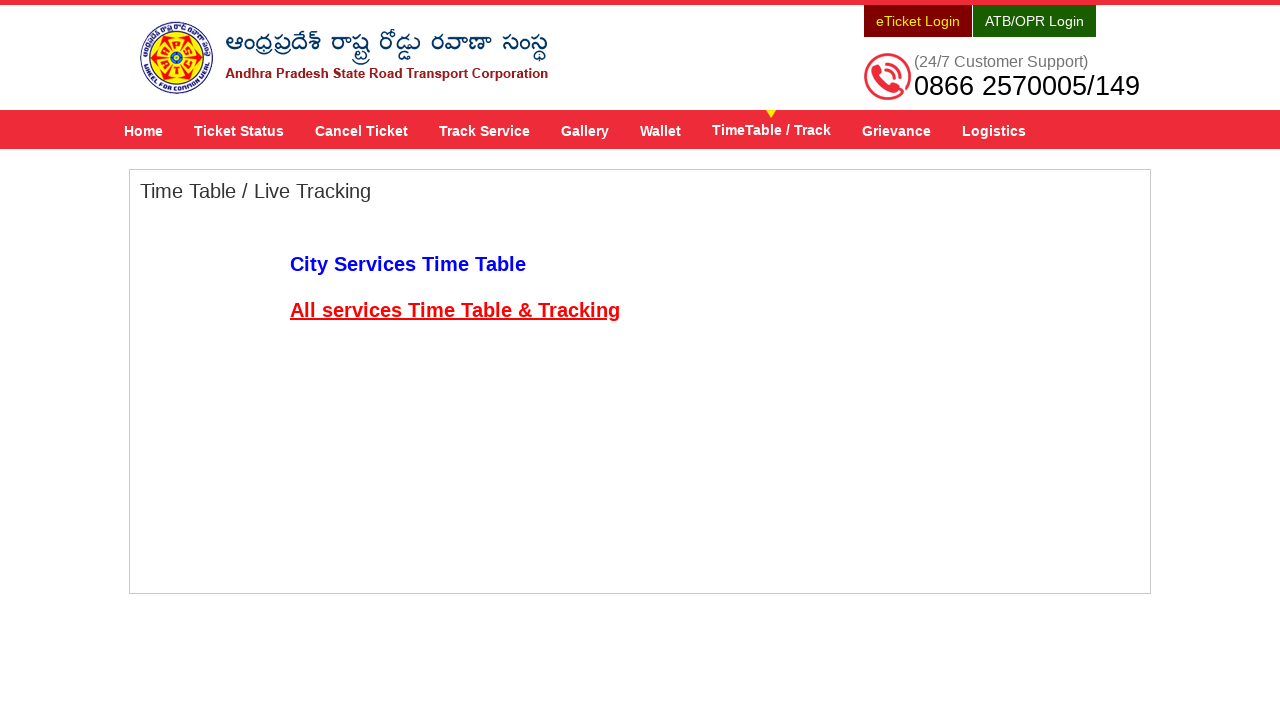

Waited 2 seconds for new window to open
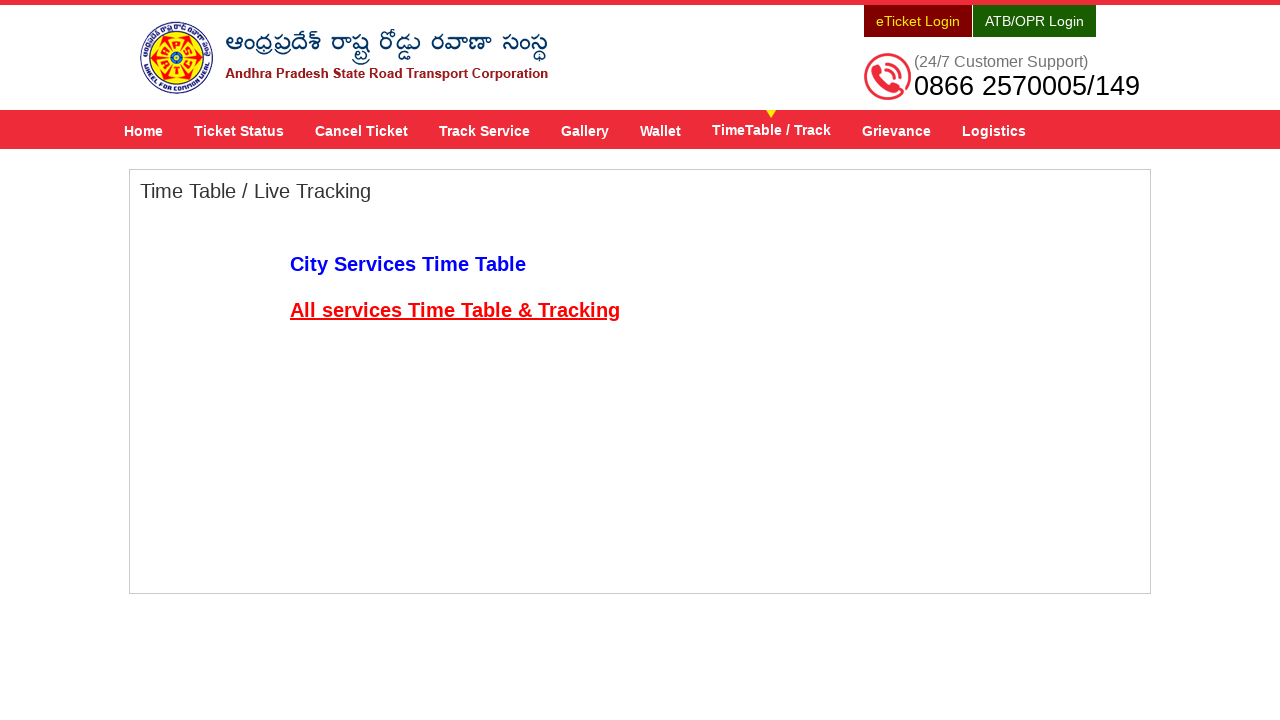

Retrieved all pages from context
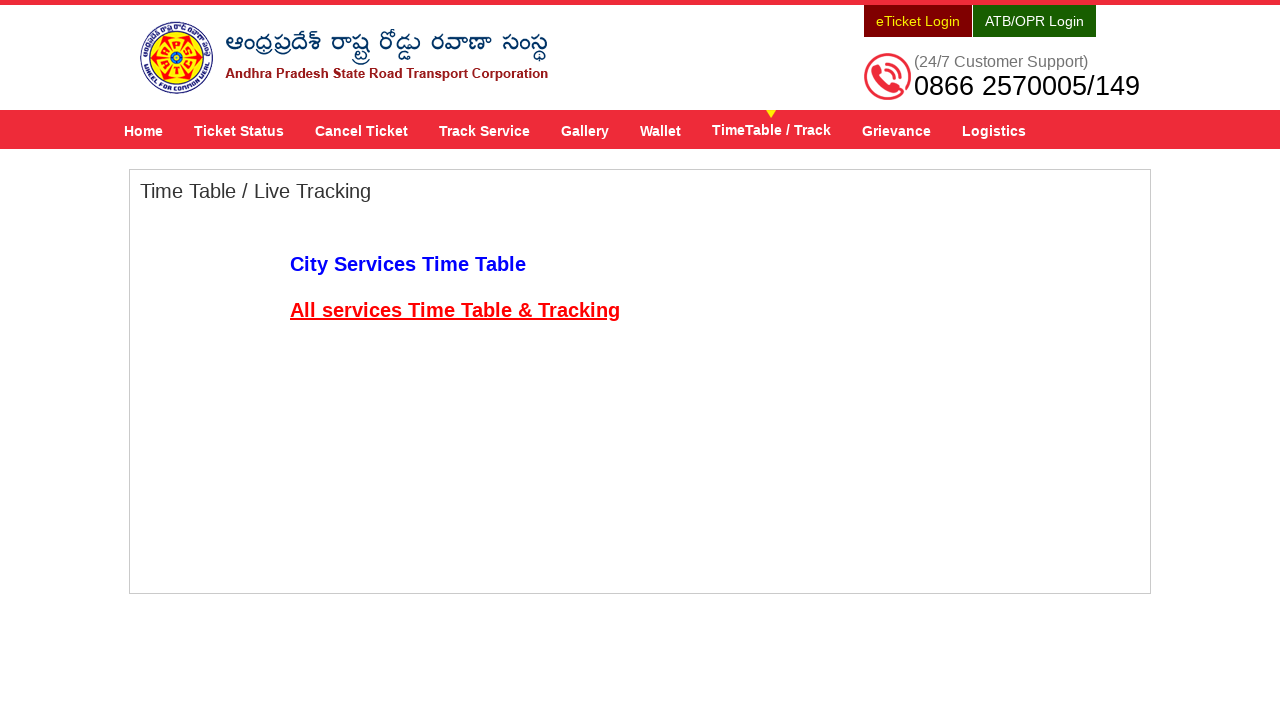

Verified new window opened with title: APSRTC LIVE TRACK
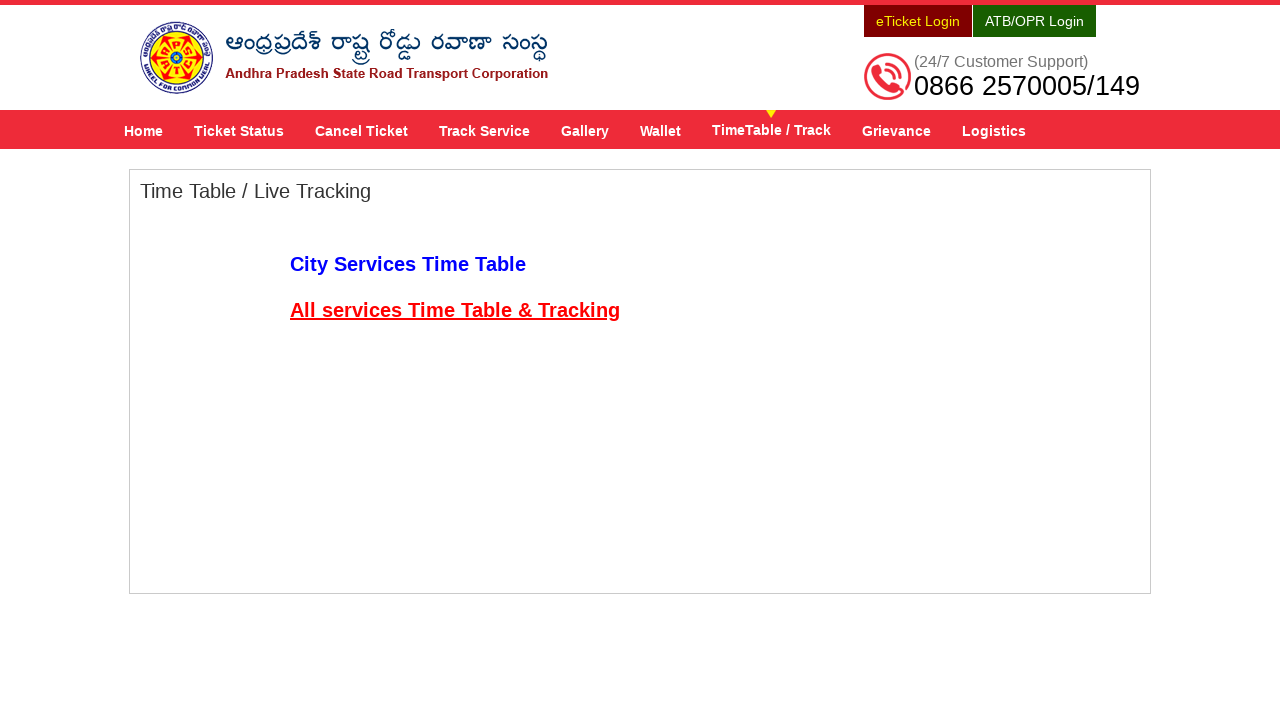

Closed the second window
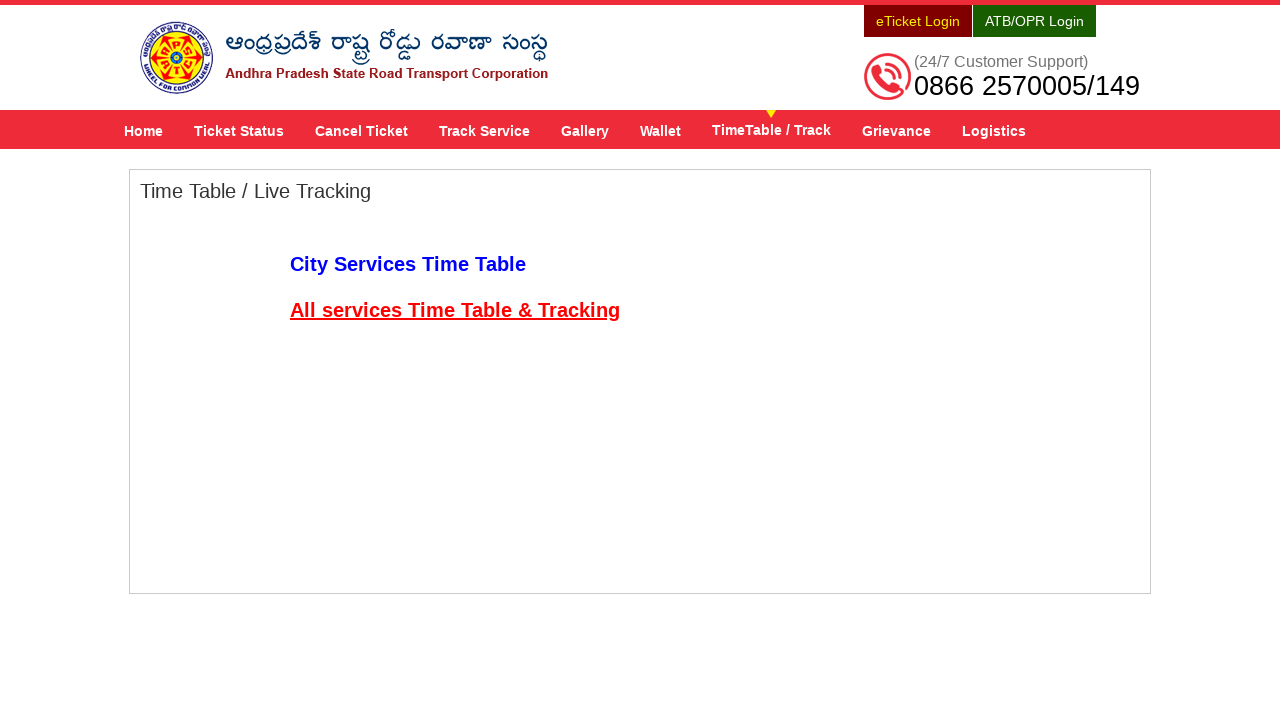

Brought main window to front
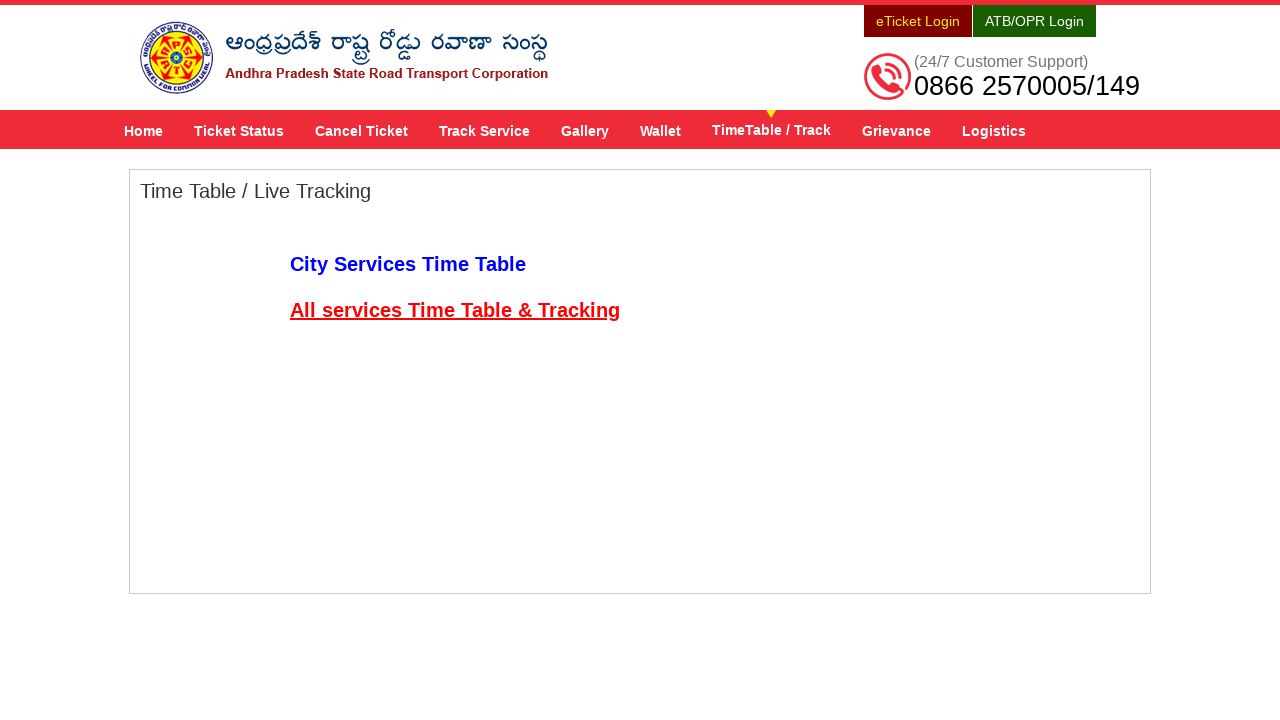

Main window title: APSRTC Official Website for Online Bus Ticket Booking - APSRTConline.in
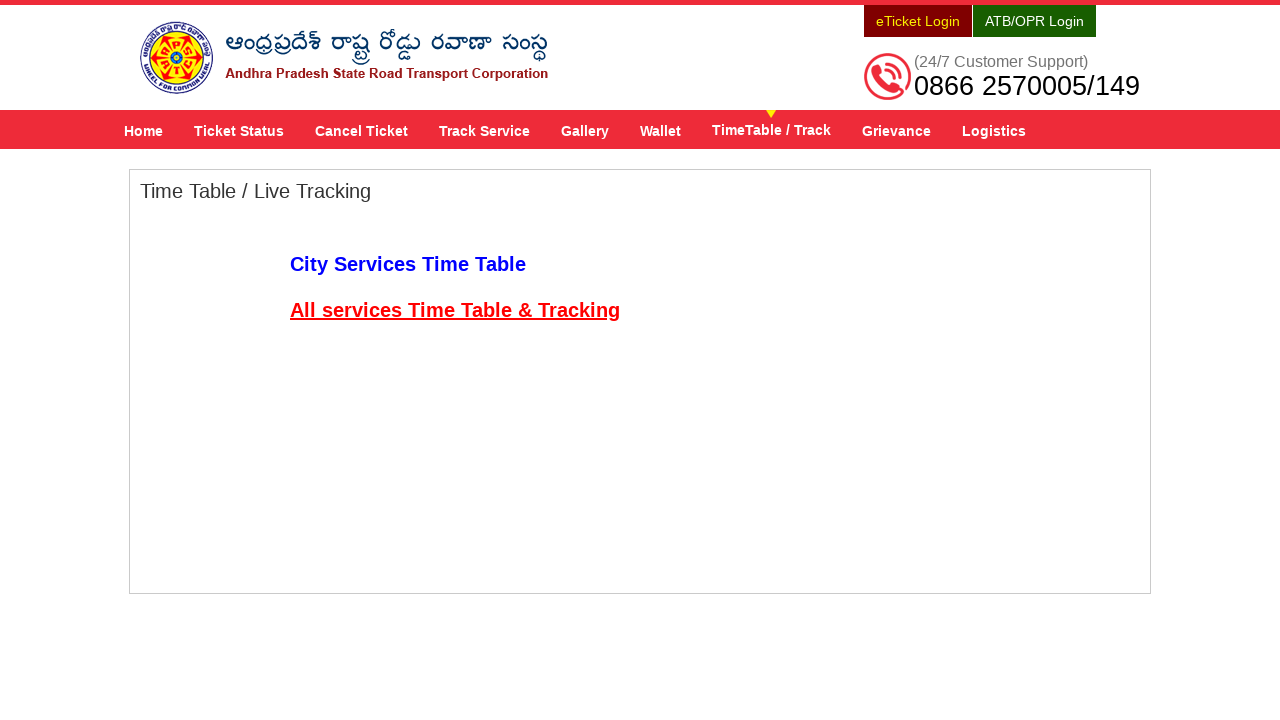

Waited 2 seconds before navigating to Home
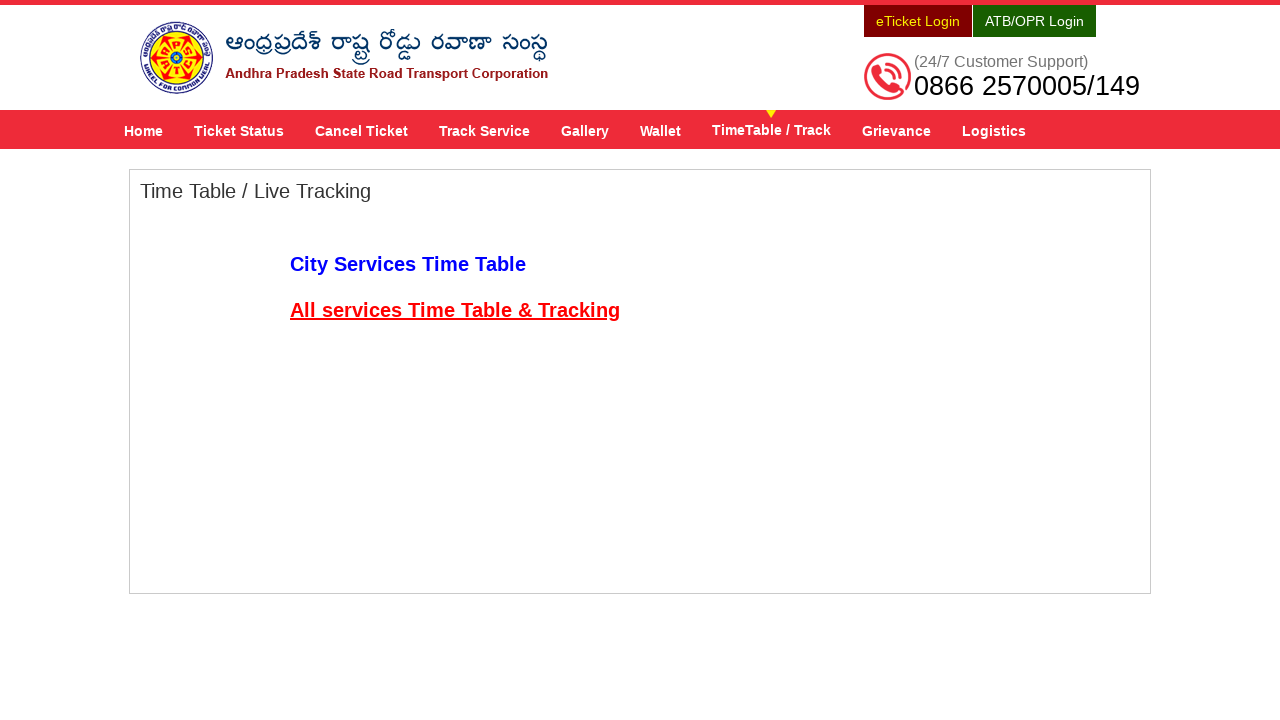

Clicked on Home link to return to main page at (144, 130) on xpath=//a[@title='Home']
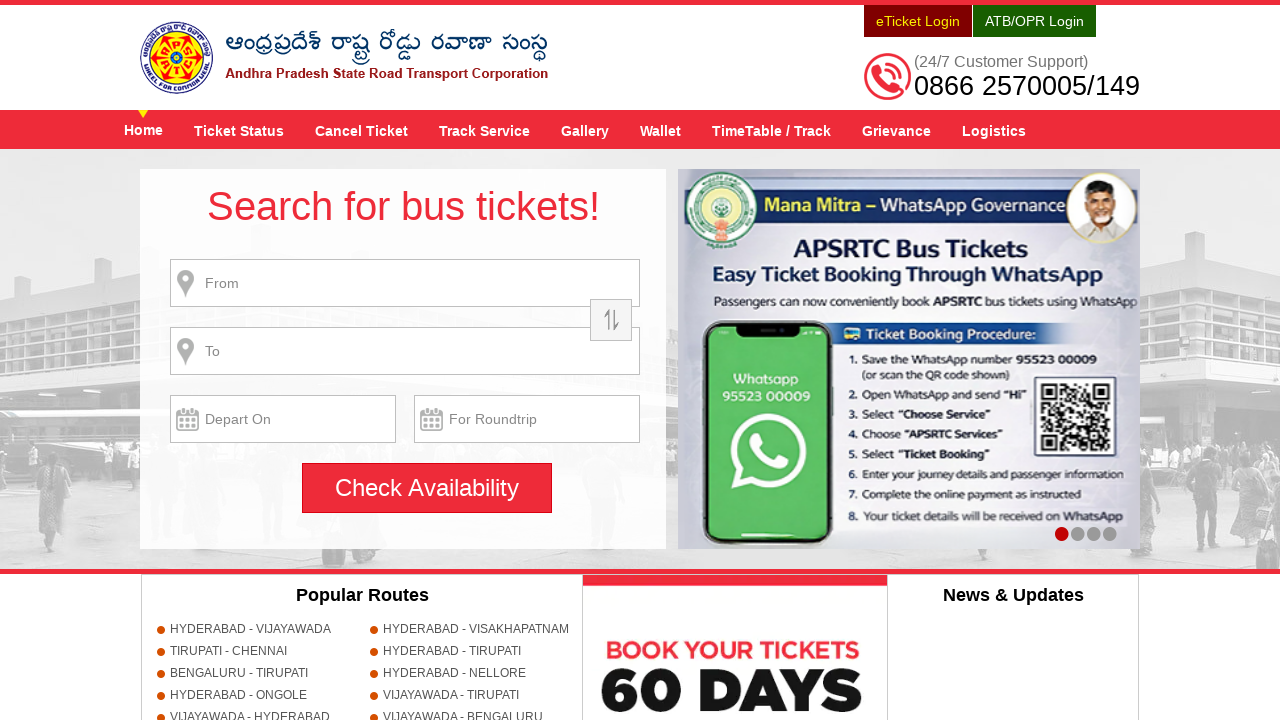

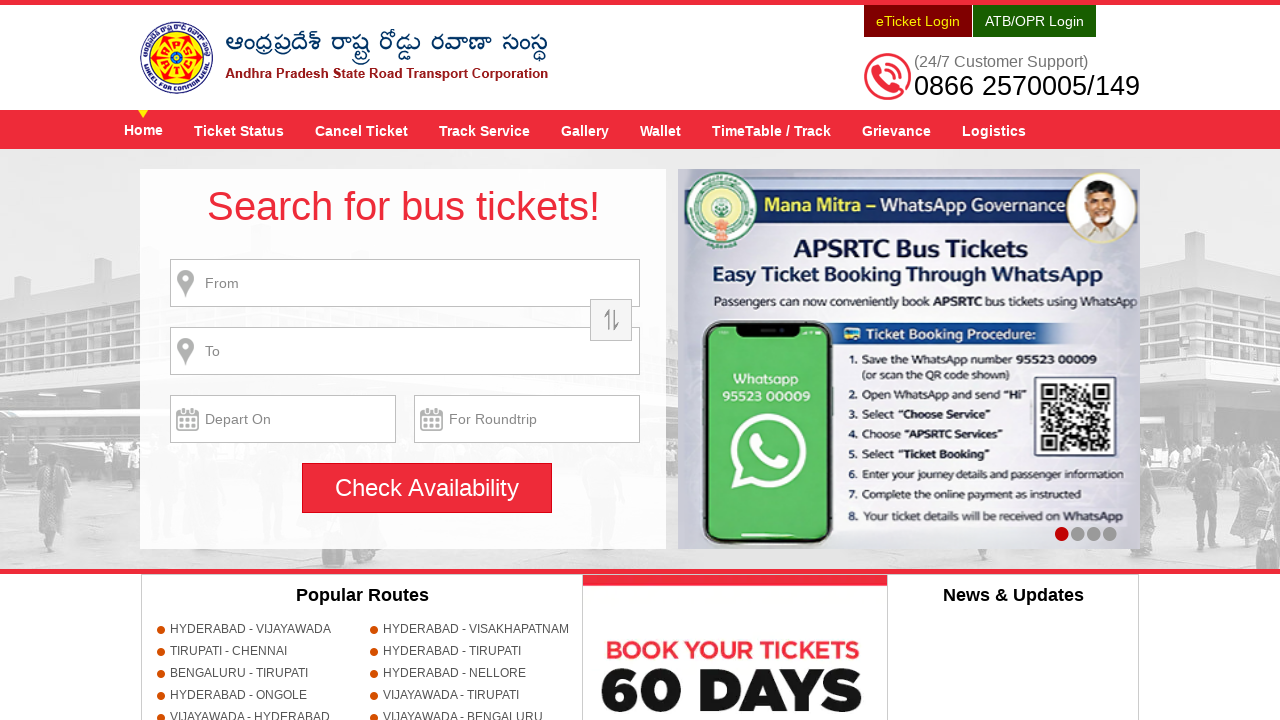